Tests form reset by filling fields, refreshing the page, and verifying all fields are cleared.

Starting URL: https://cac-tat.s3.eu-central-1.amazonaws.com/index.html

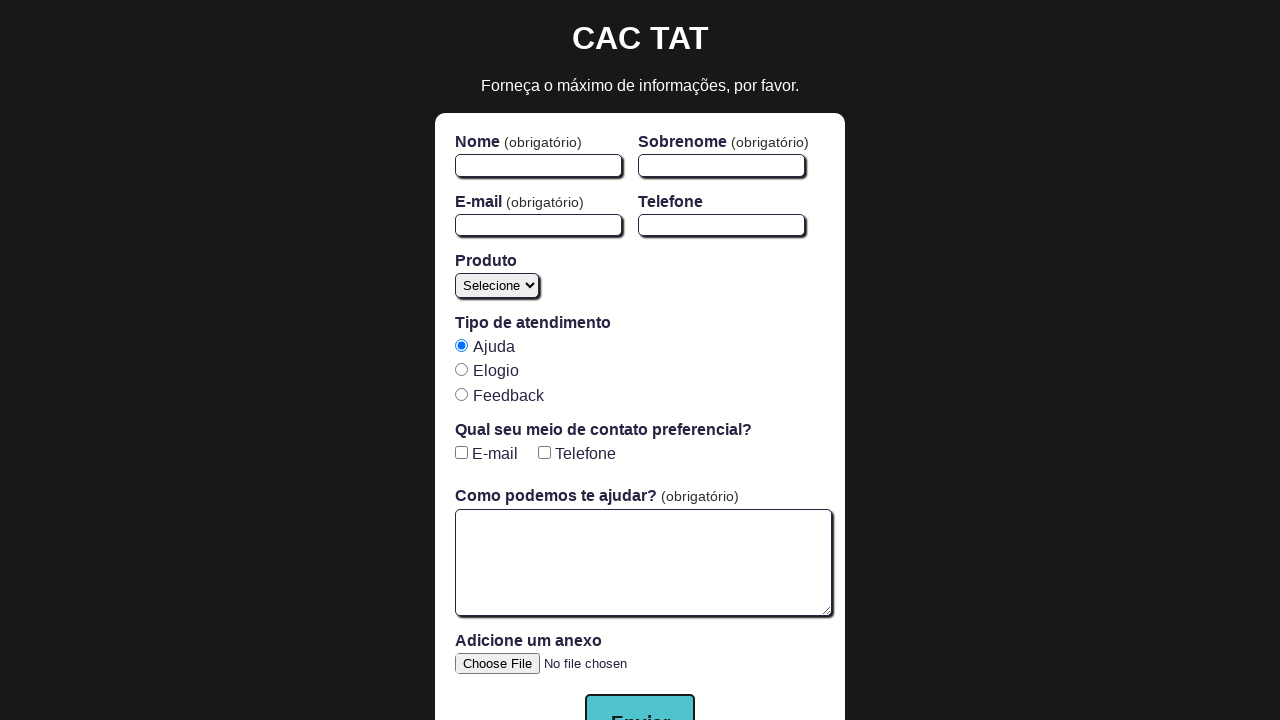

Navigated to form page
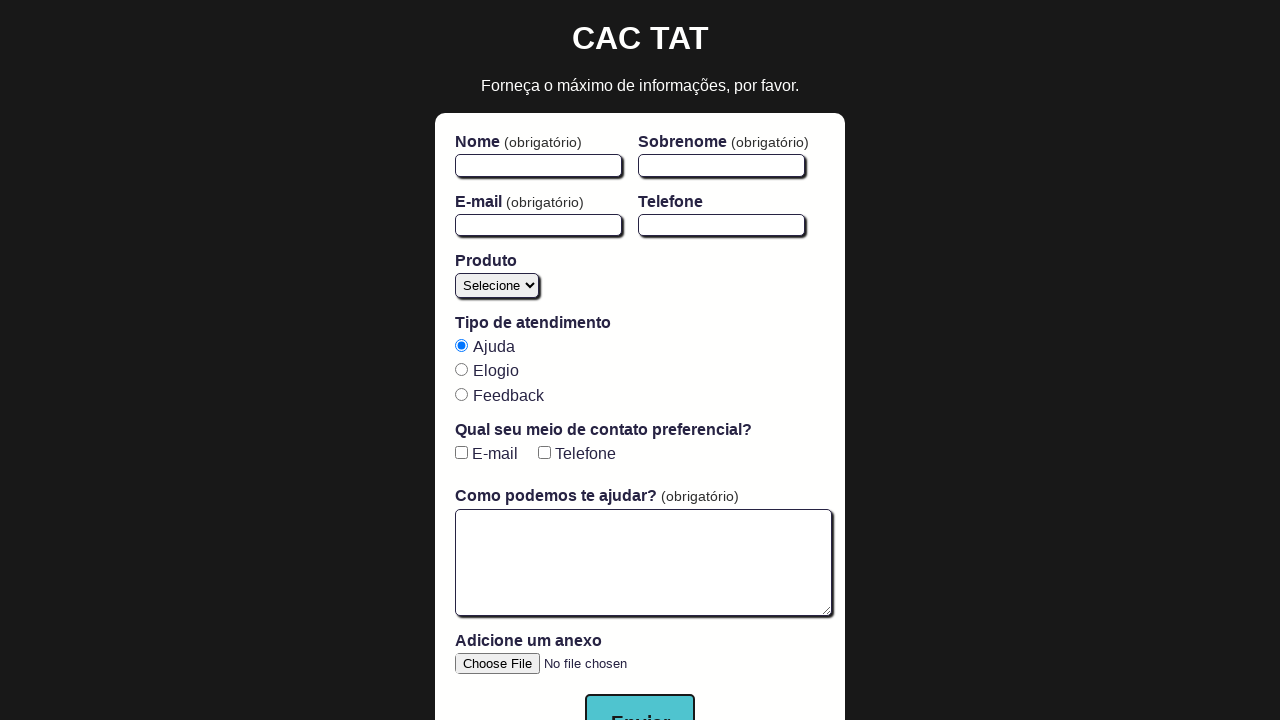

Filled firstName field with 'Temporary' on #firstName
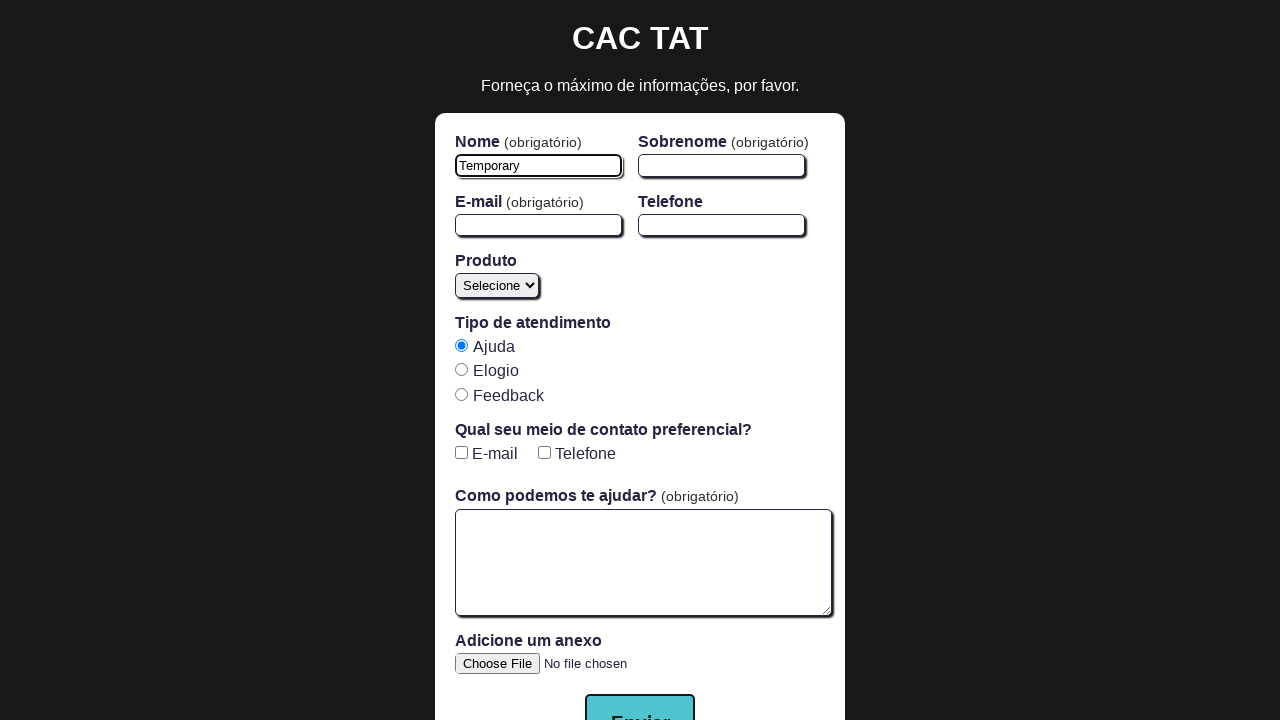

Filled lastName field with 'User' on #lastName
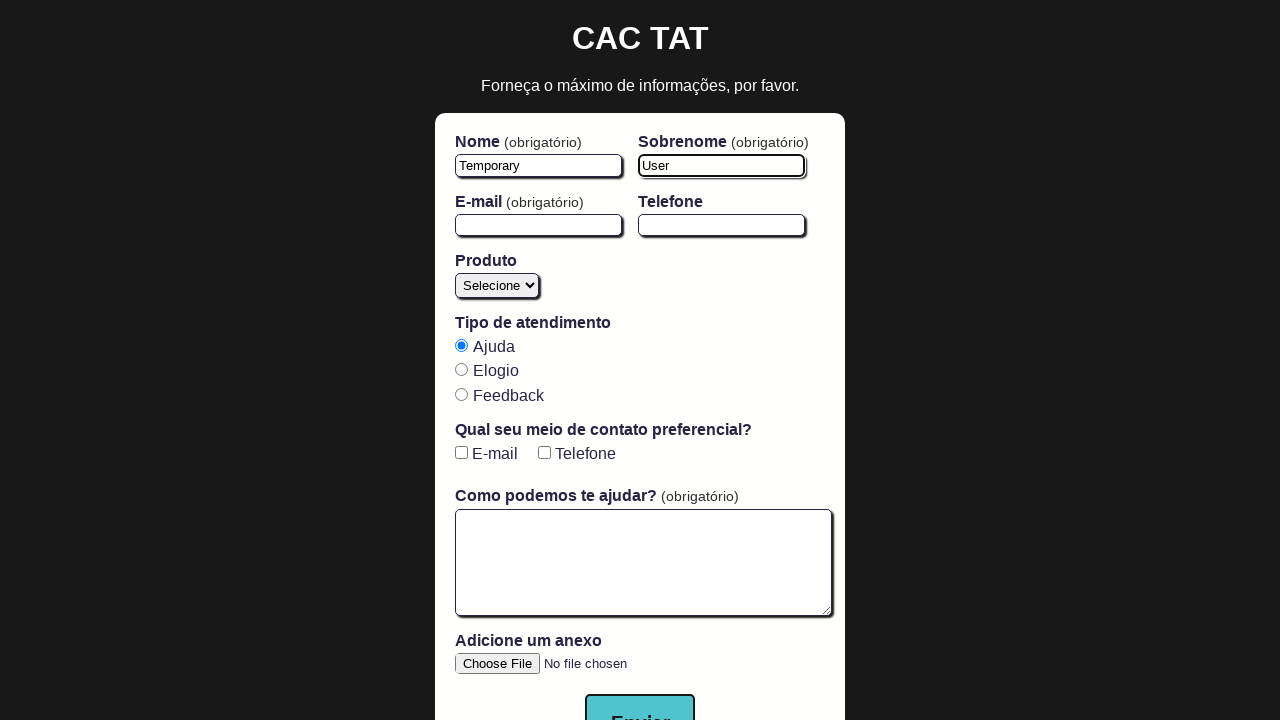

Filled email field with 'temp@example.com' on #email
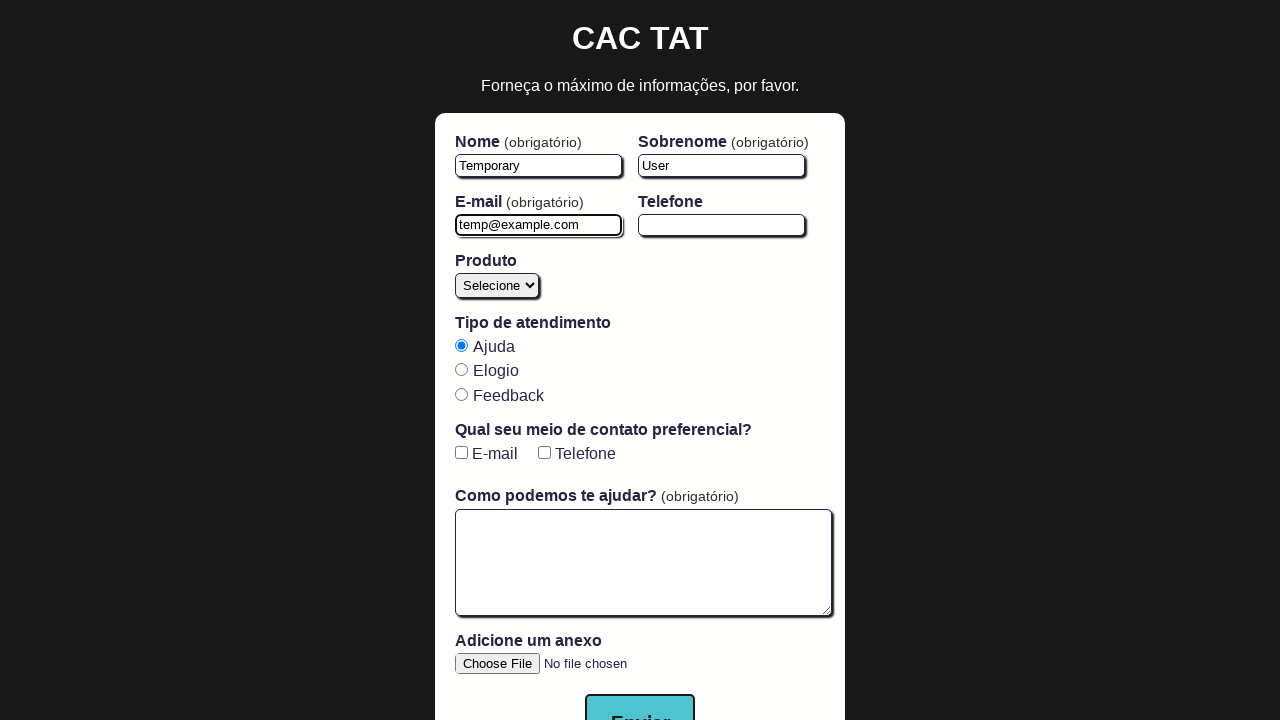

Reloaded page to reset form
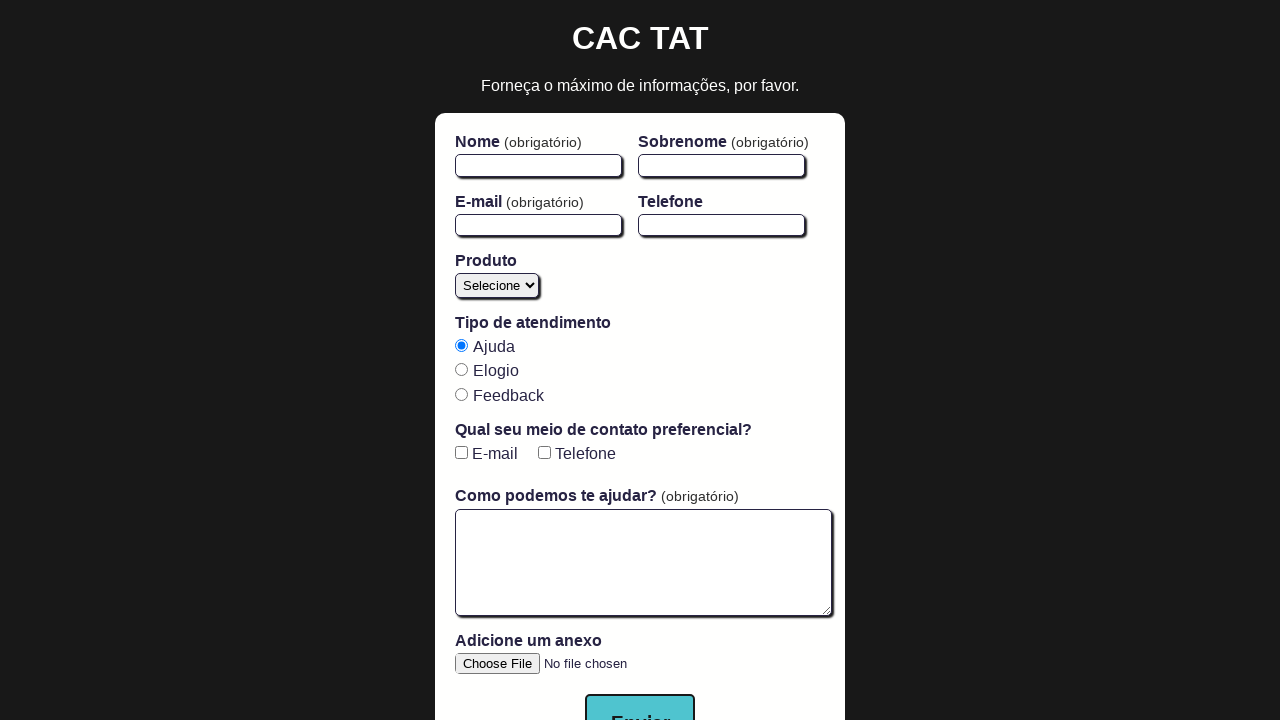

Verified firstName field is empty after page reload
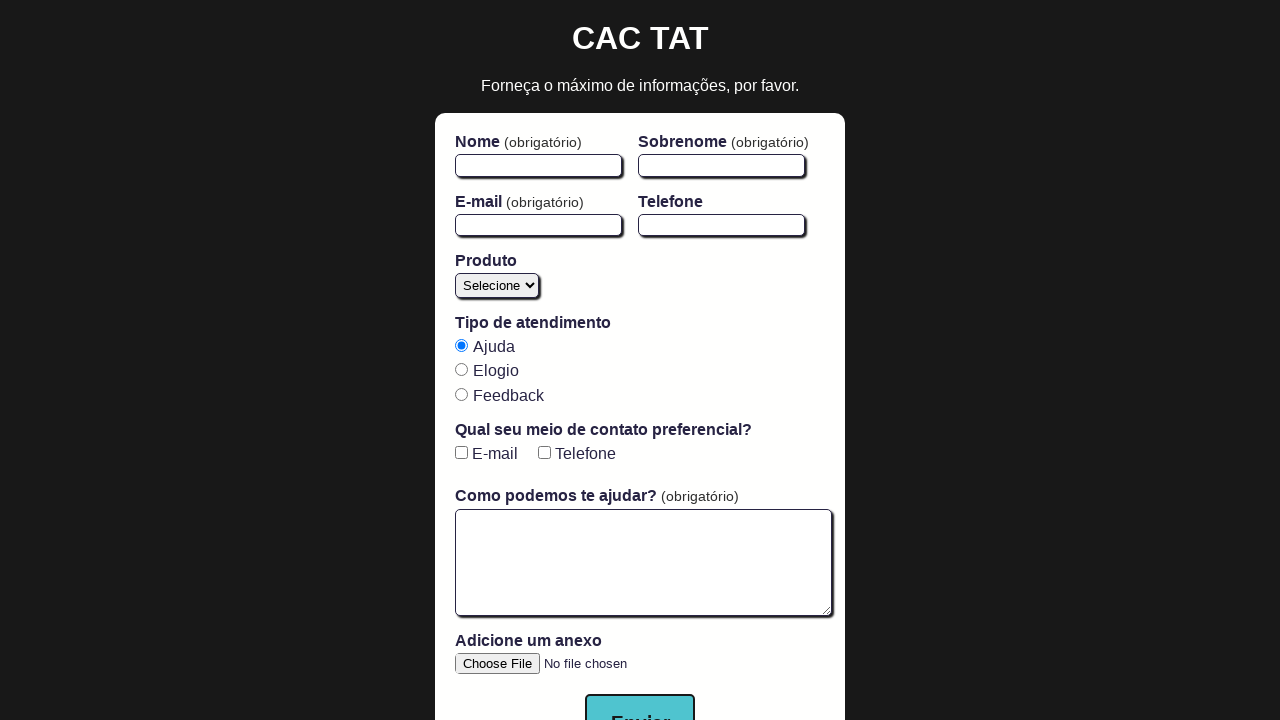

Verified lastName field is empty after page reload
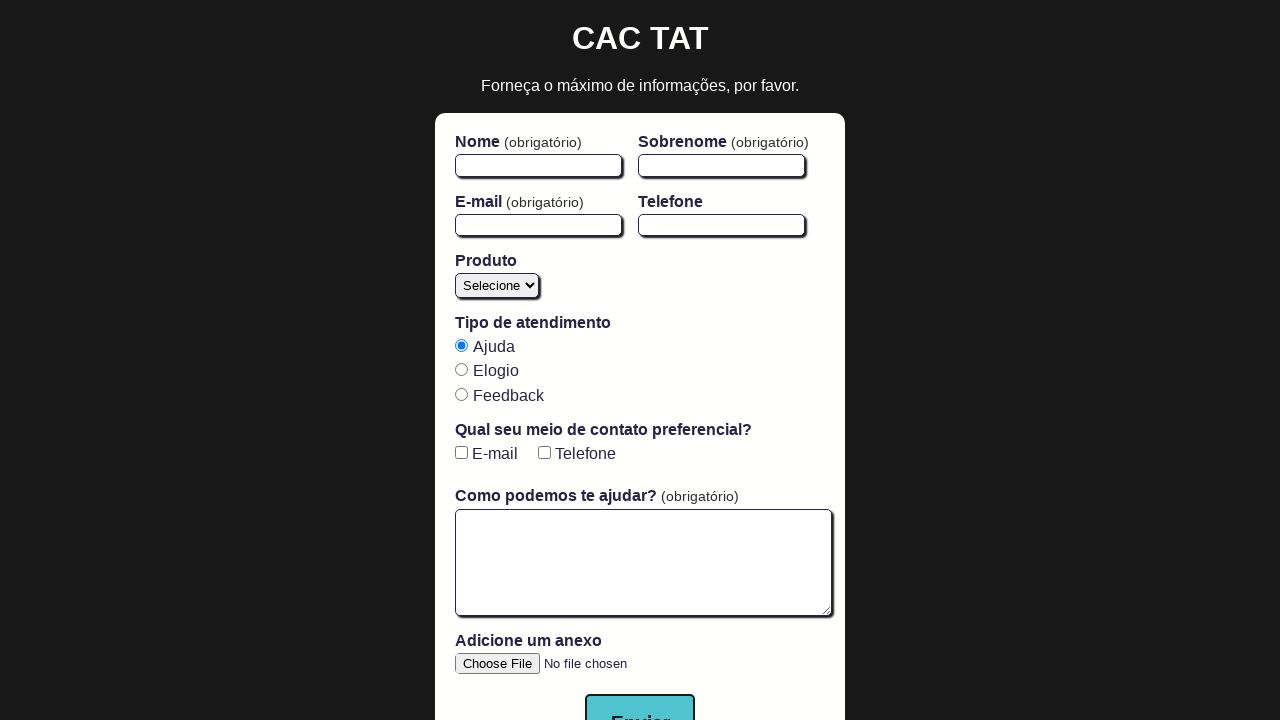

Verified email field is empty after page reload
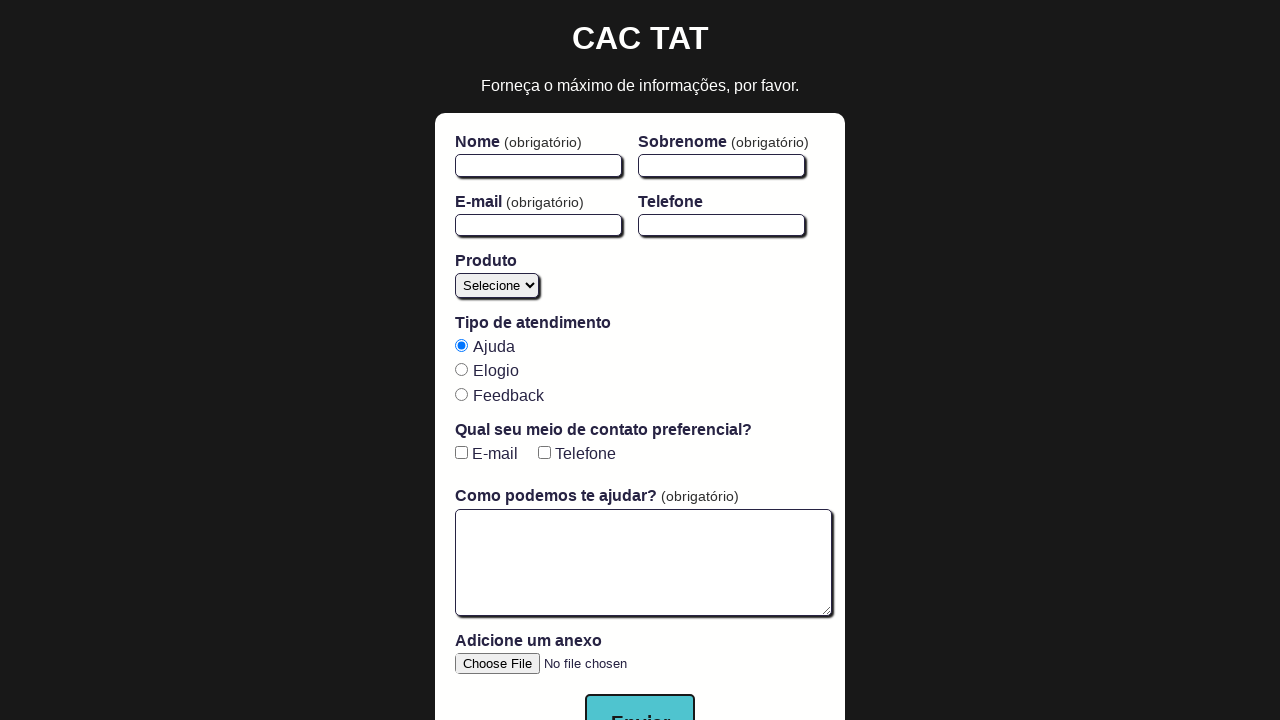

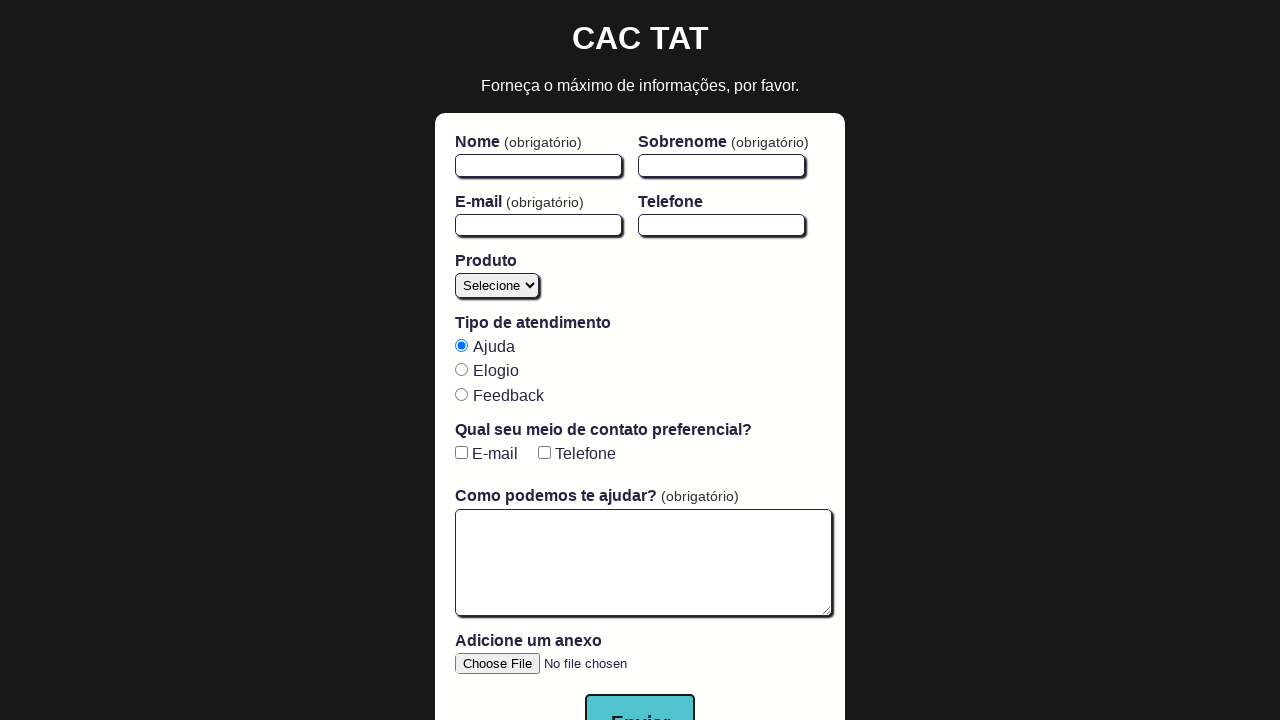